Tests JavaScript alert handling by clicking a button that triggers a confirm dialog and accepting it

Starting URL: https://the-internet.herokuapp.com/javascript_alerts

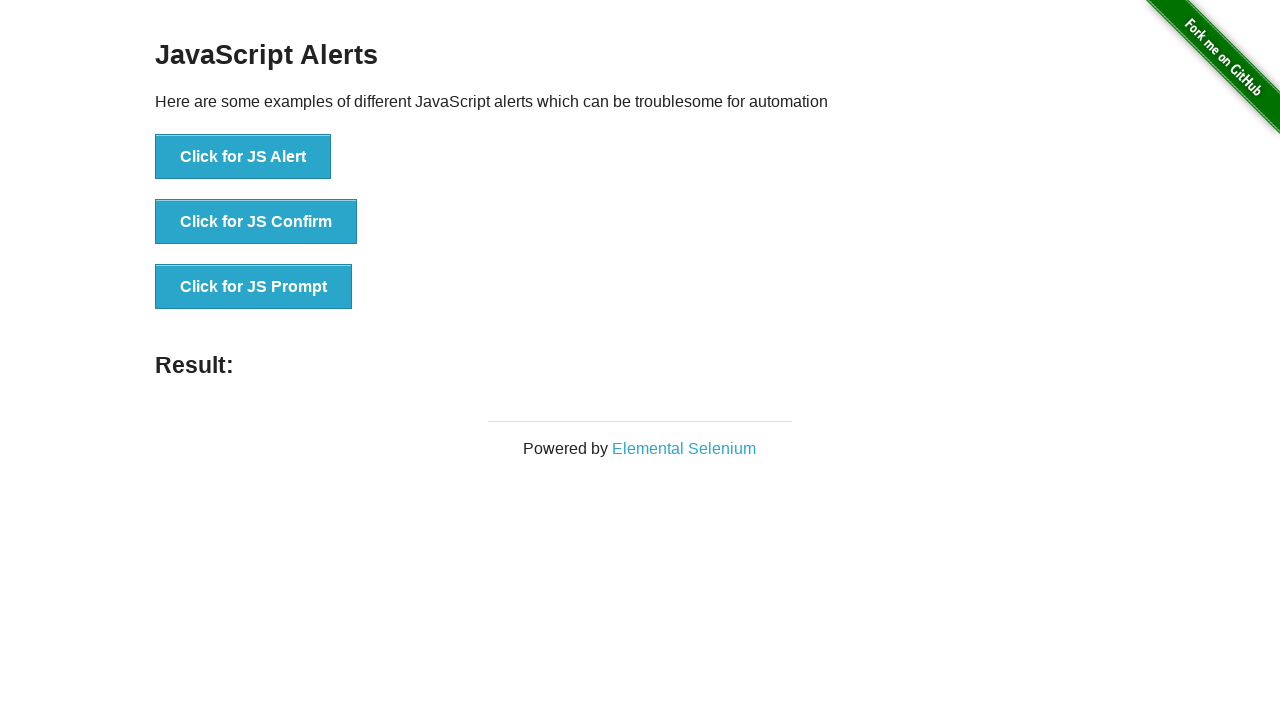

Navigated to JavaScript alerts test page
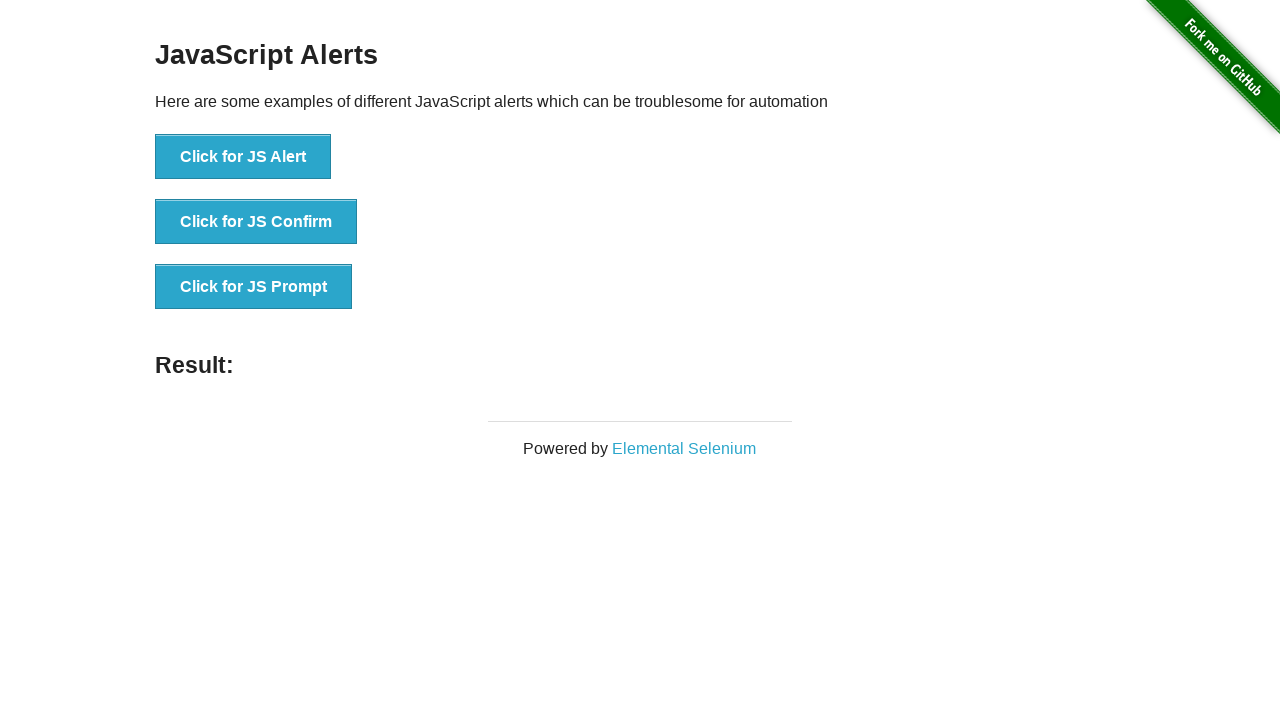

Clicked button to trigger confirm dialog at (256, 222) on xpath=//button[normalize-space()='Click for JS Confirm']
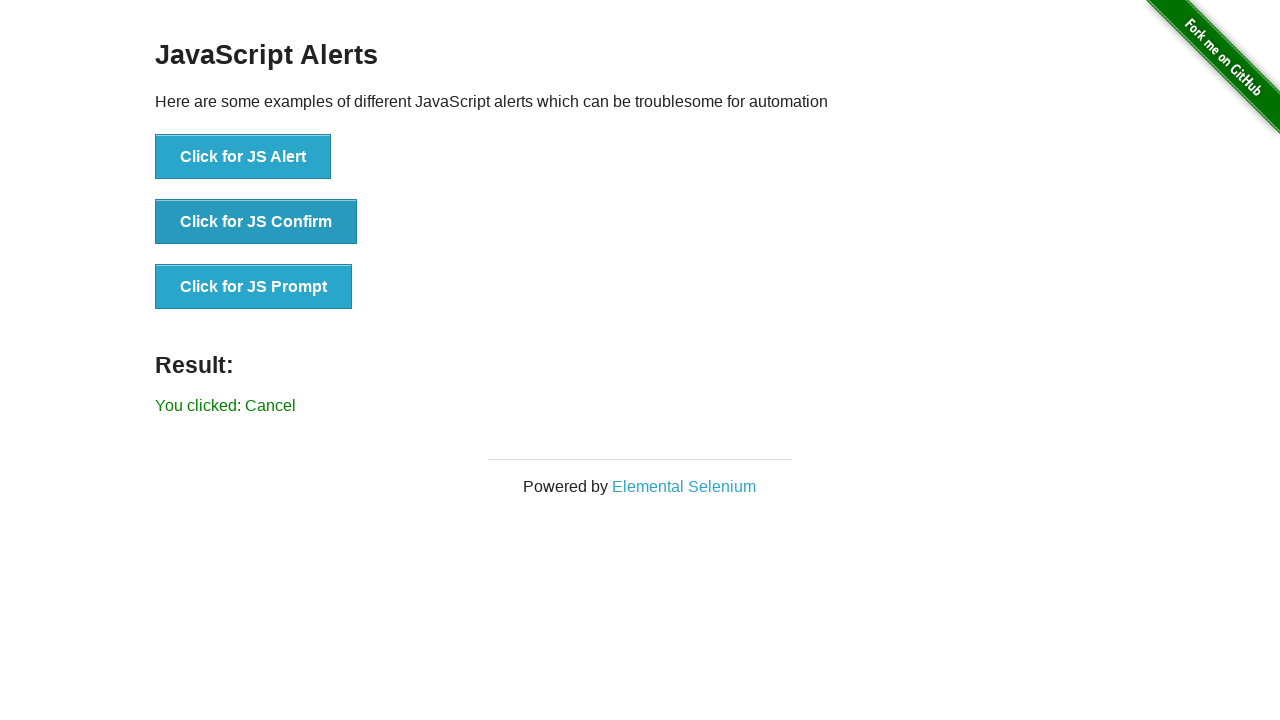

Accepted the confirm dialog
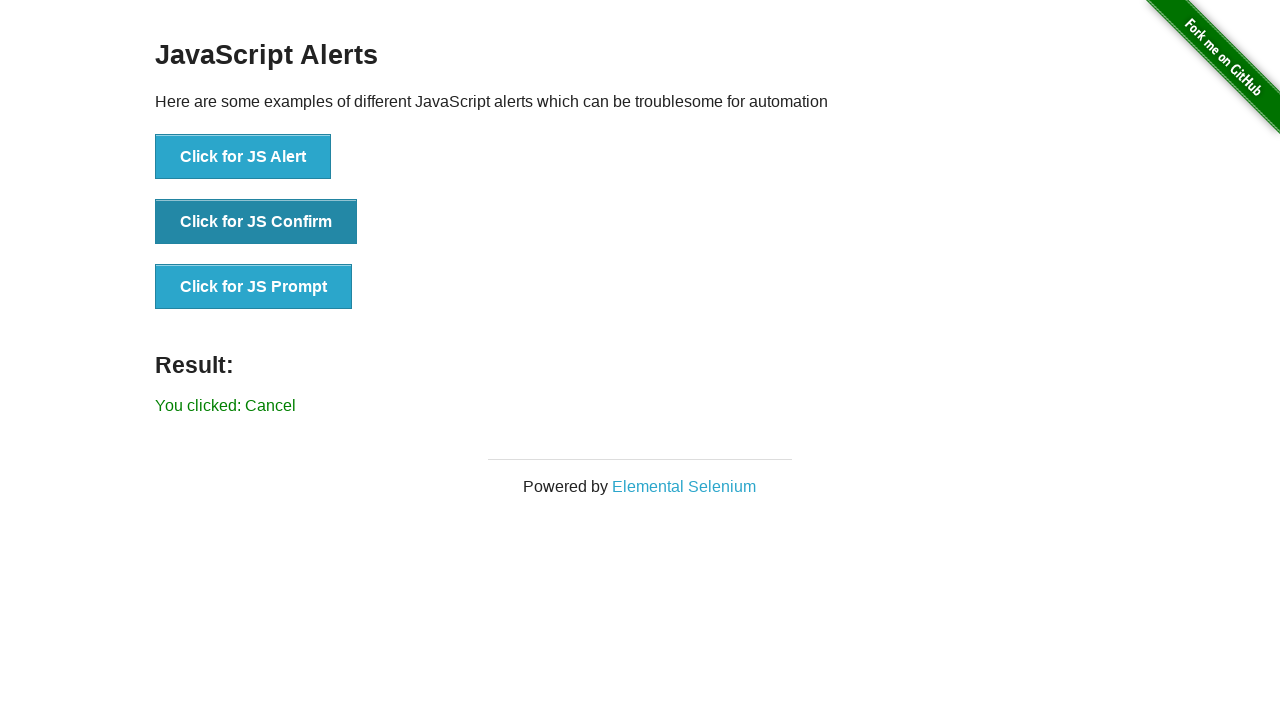

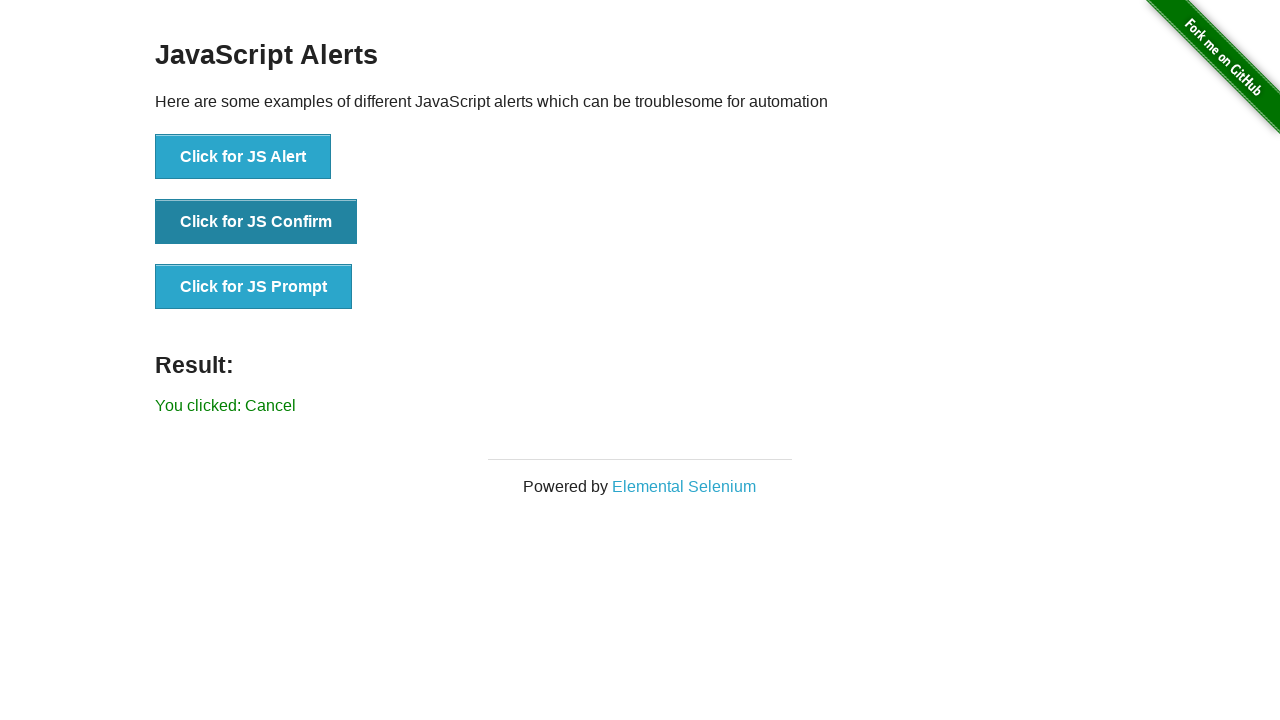